Tests the USPTO trademark search functionality by entering an application number and clicking the status search button

Starting URL: http://tsdr.uspto.gov/

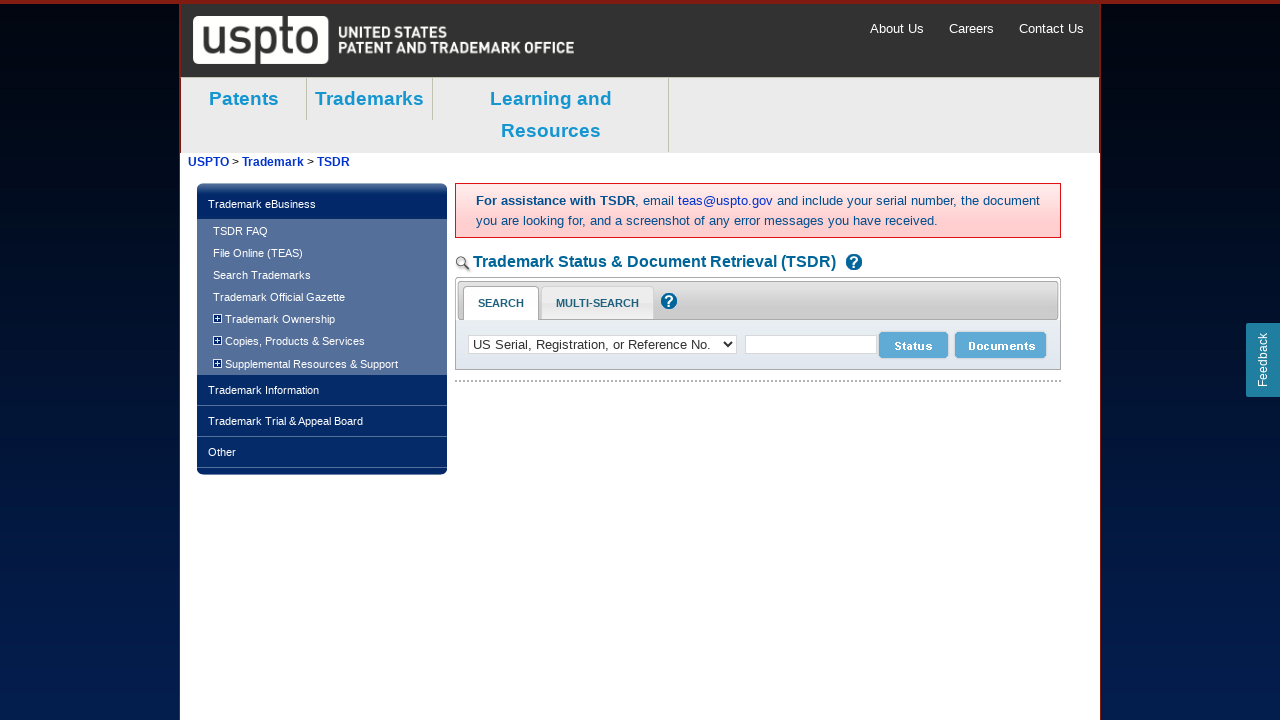

Filled search number field with application number '90705900' using JavaScript
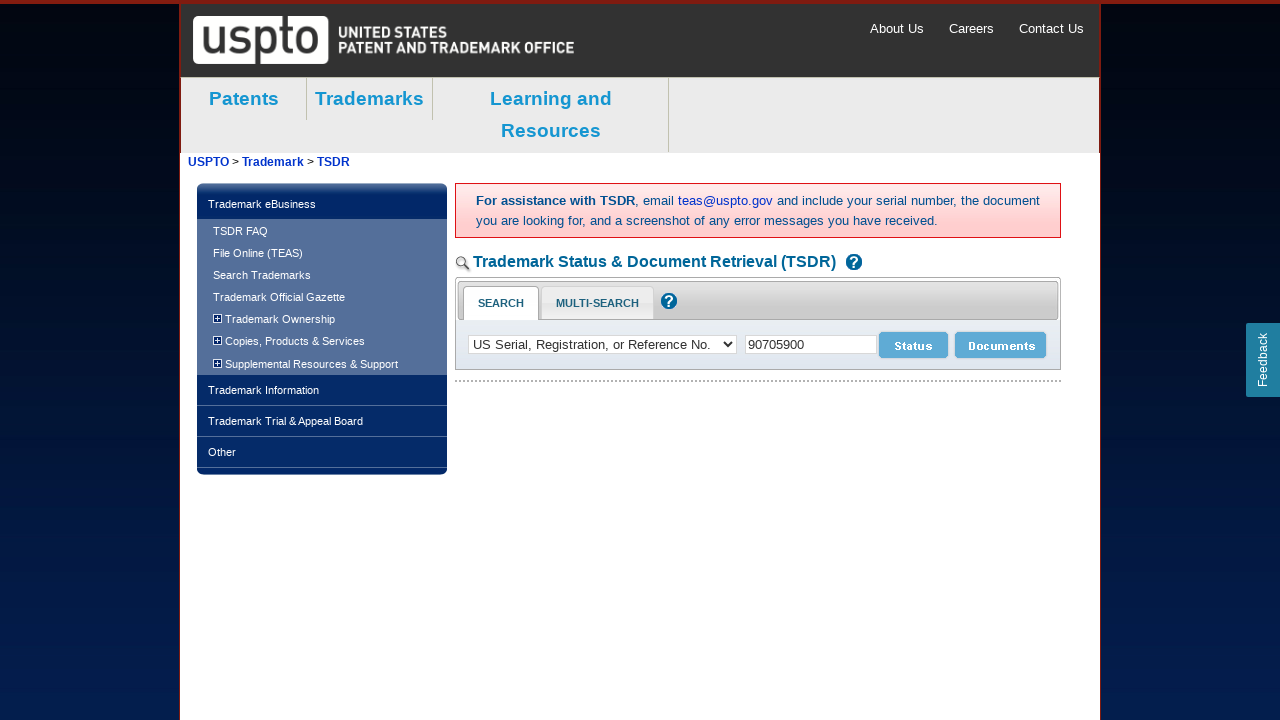

Clicked the status search button to initiate trademark search at (914, 344) on #statusSearch
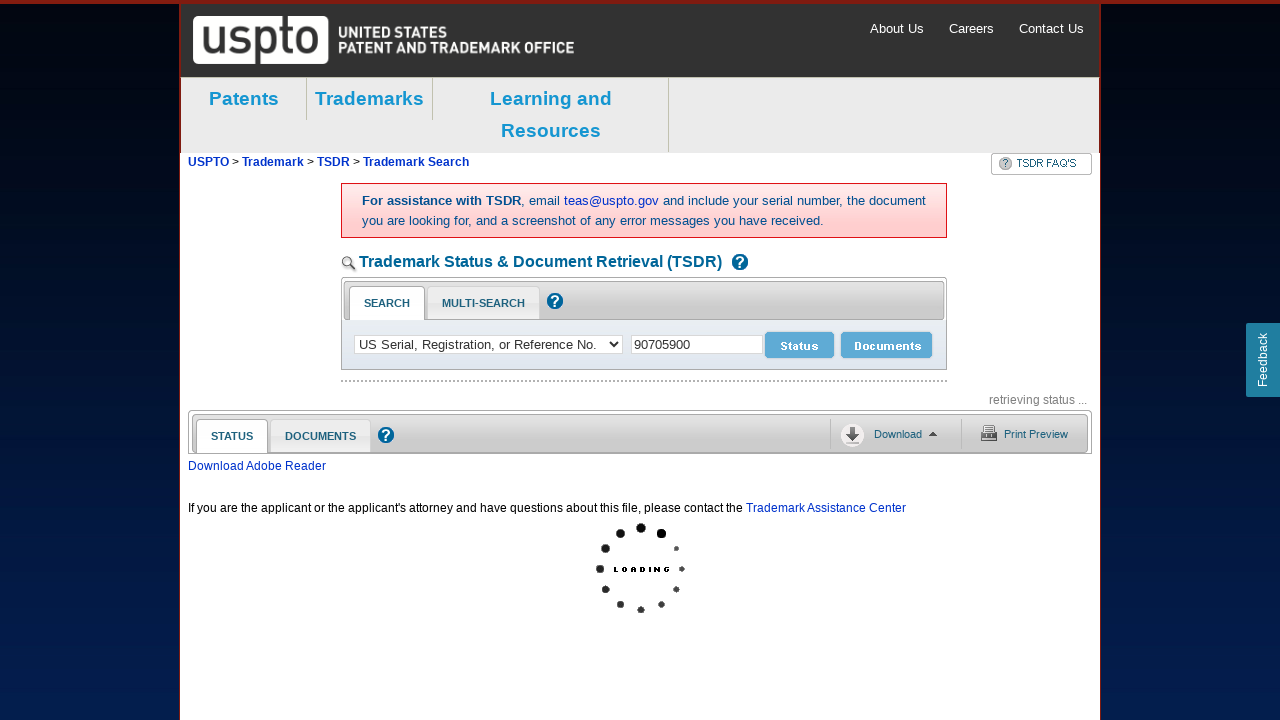

Waited for search results to load (network idle)
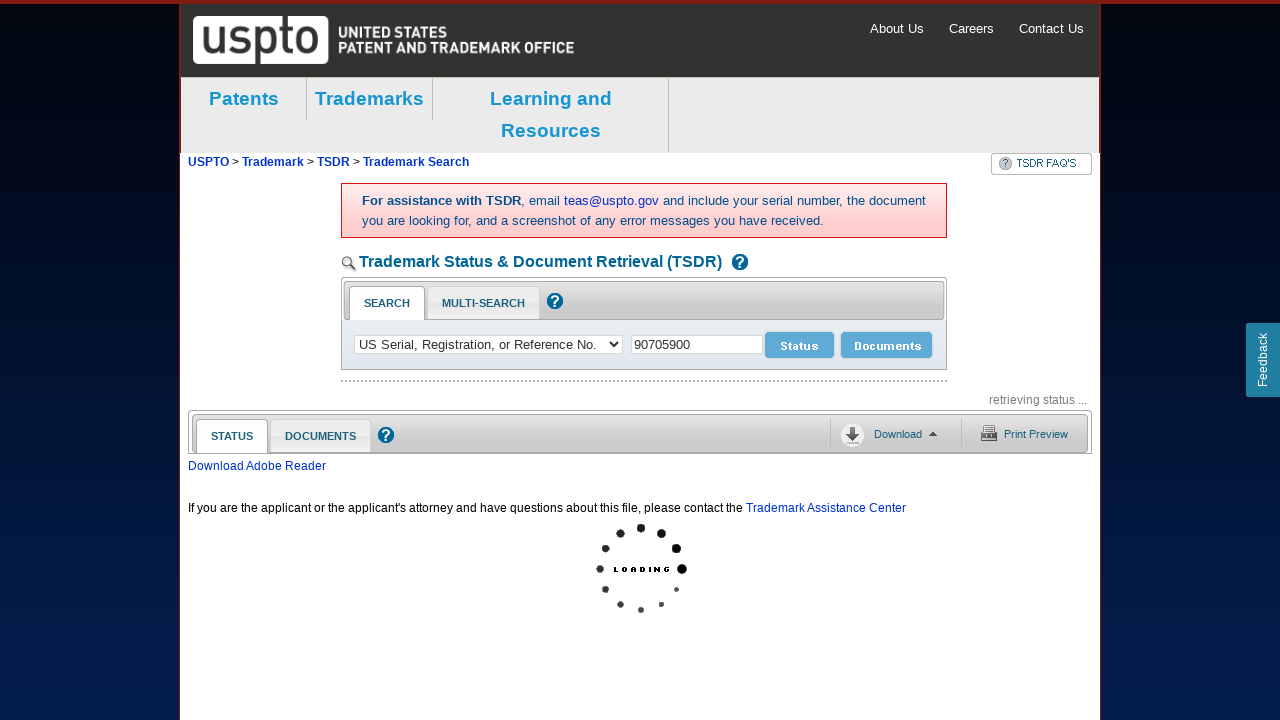

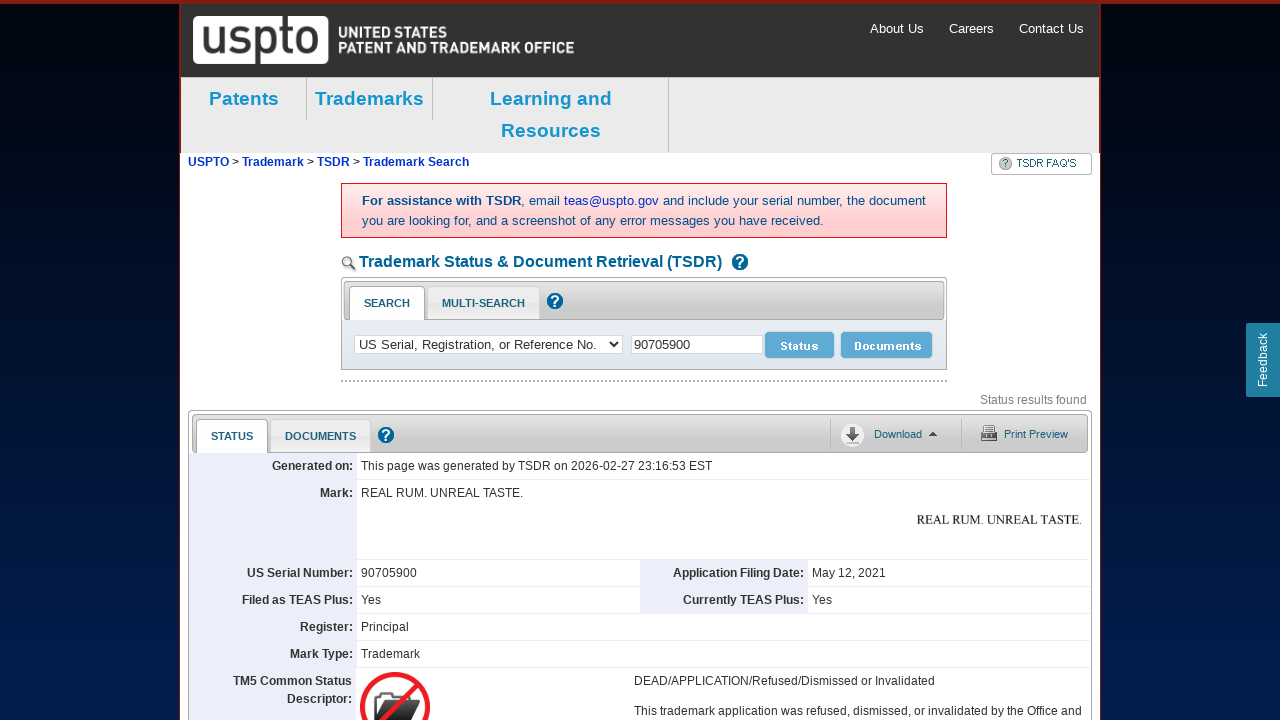